Fills out and submits a form with username, email, and address fields

Starting URL: https://demoqa.com/text-box

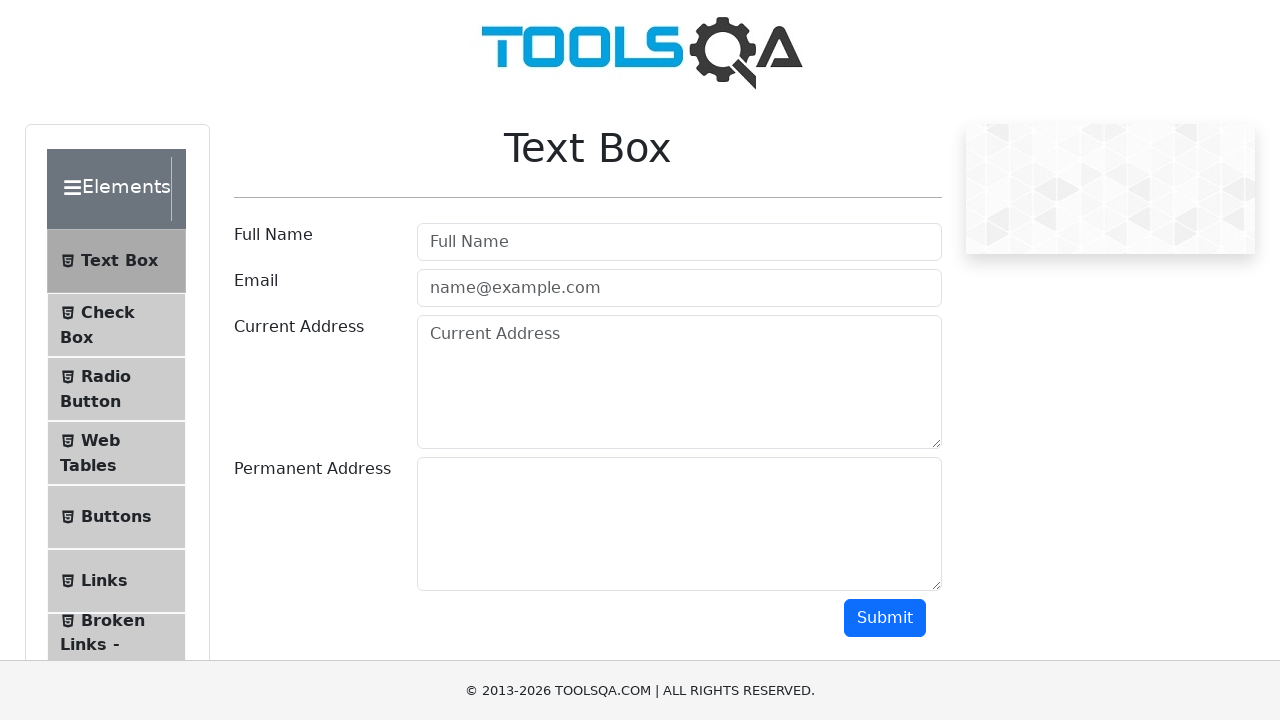

Filled username field with 'Test User' on .form-control >> nth=0
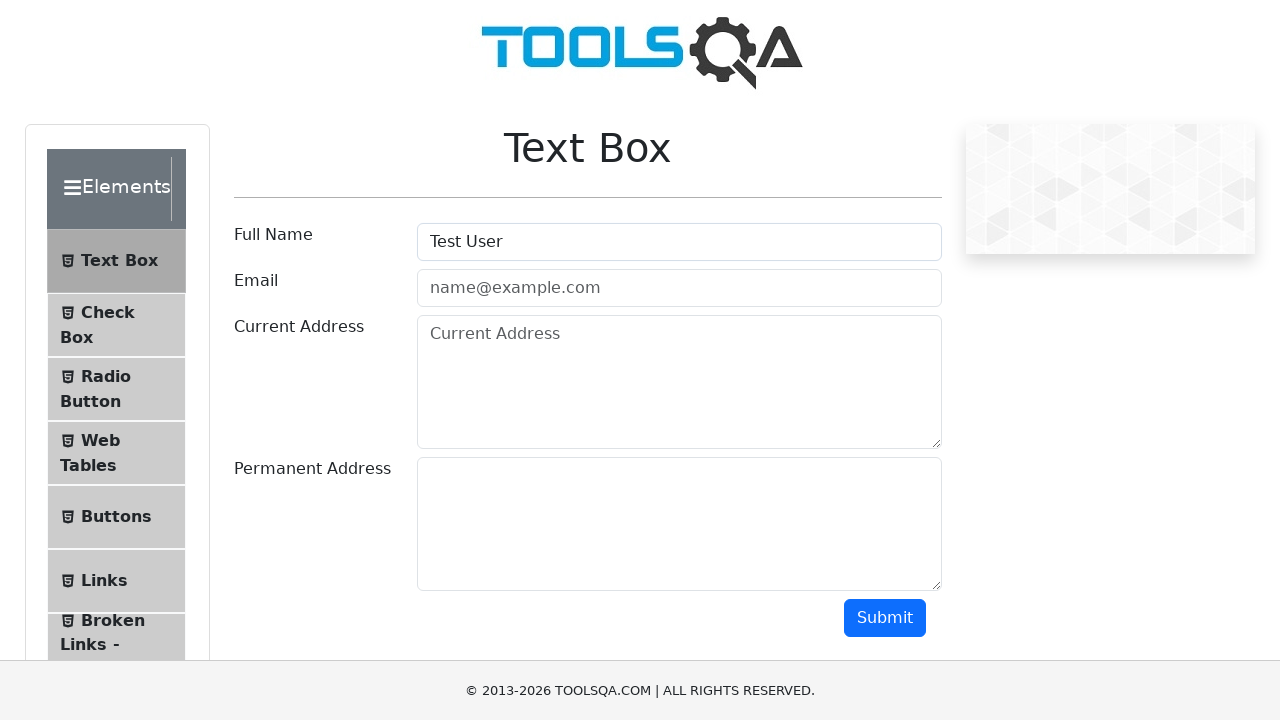

Filled email field with 'test@test.com' on .form-control >> nth=1
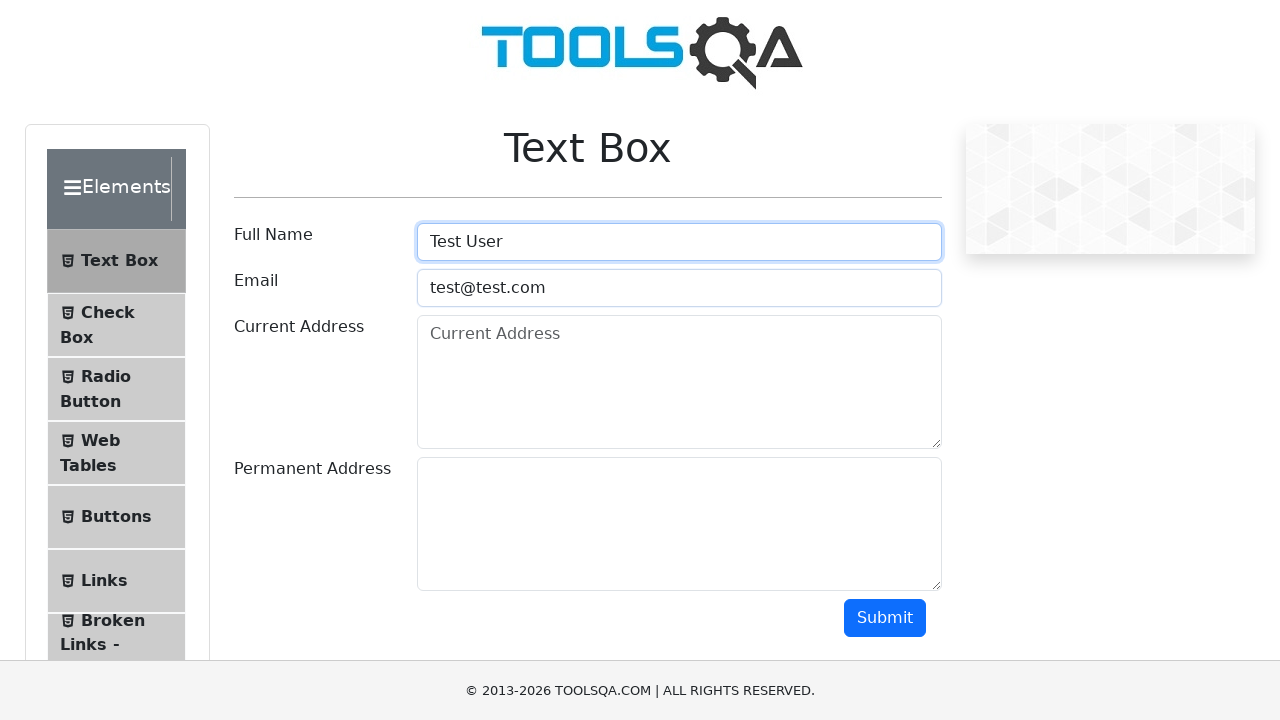

Filled current address field with 'Dhaka' on [placeholder='Current Address']
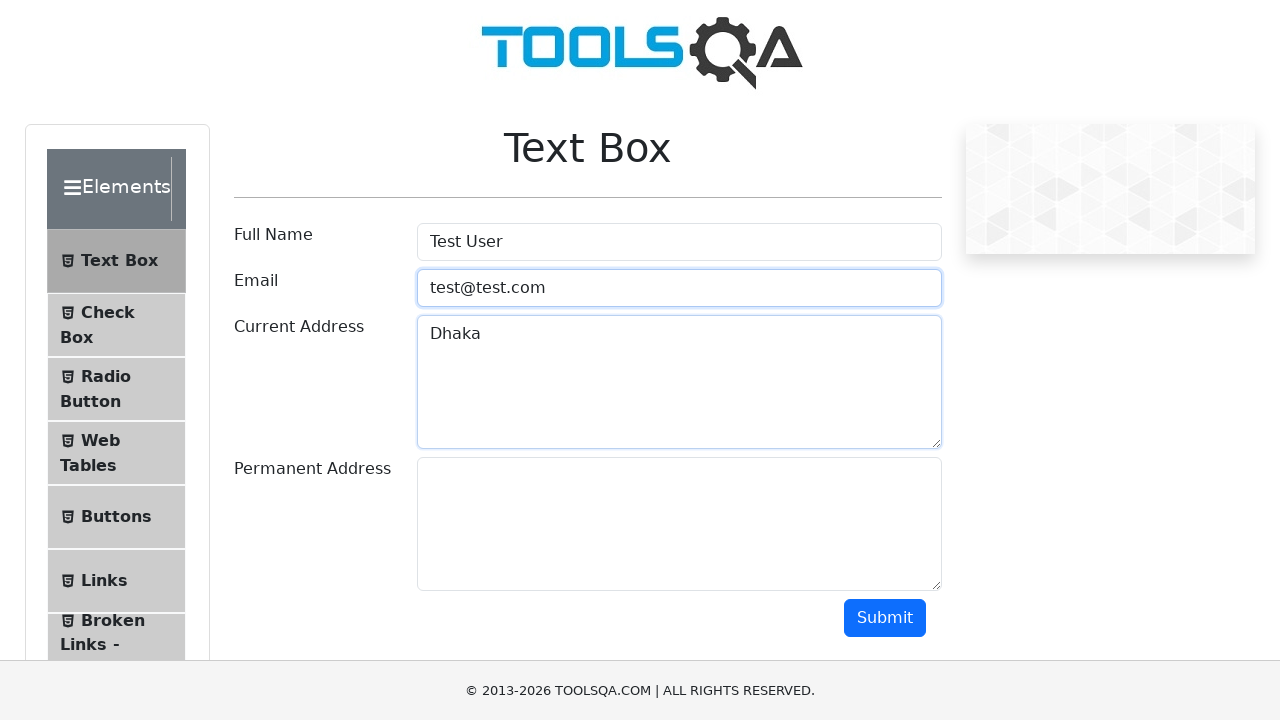

Scrolled down 500px to view submit button
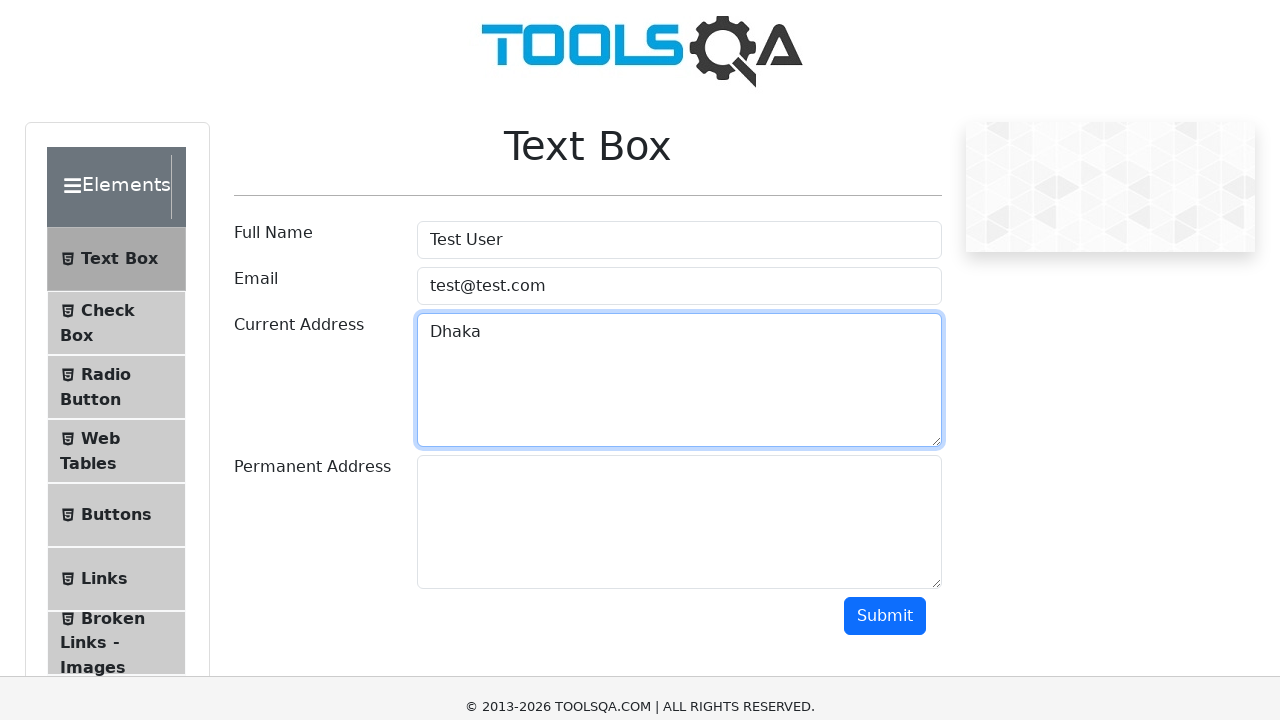

Clicked submit button to submit the form at (885, 118) on button >> nth=1
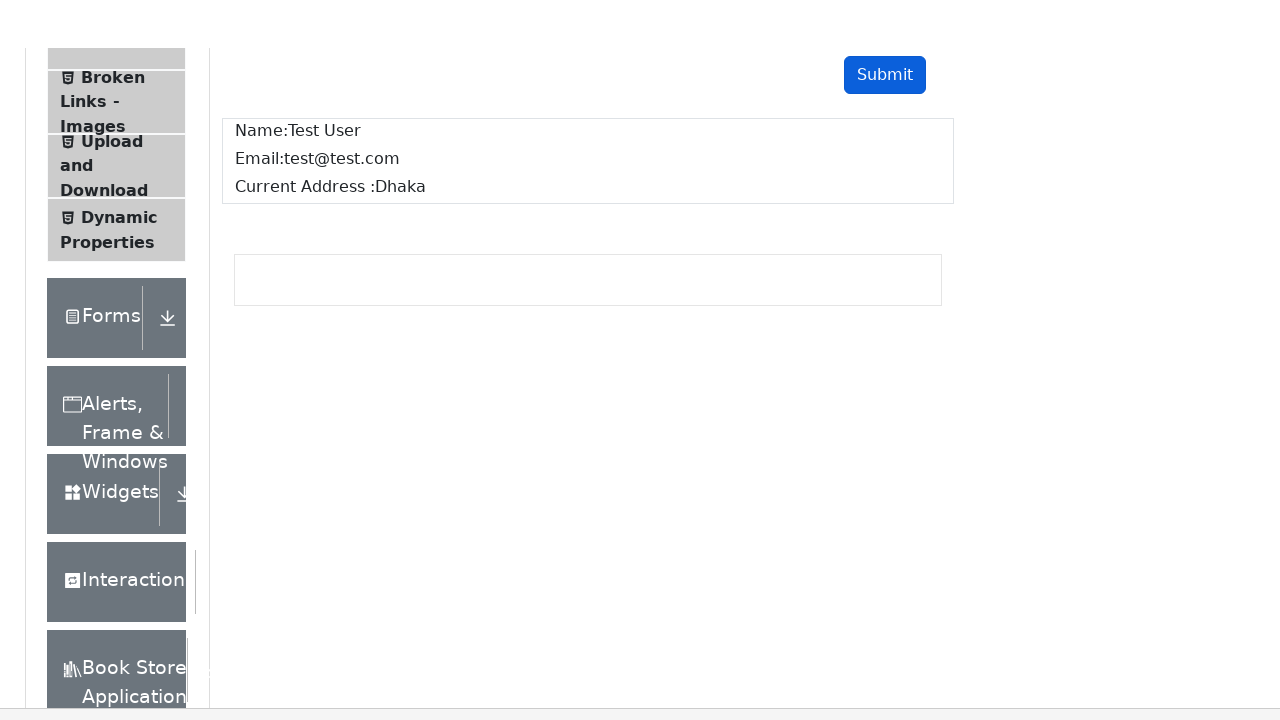

Form submission completed and result name field loaded
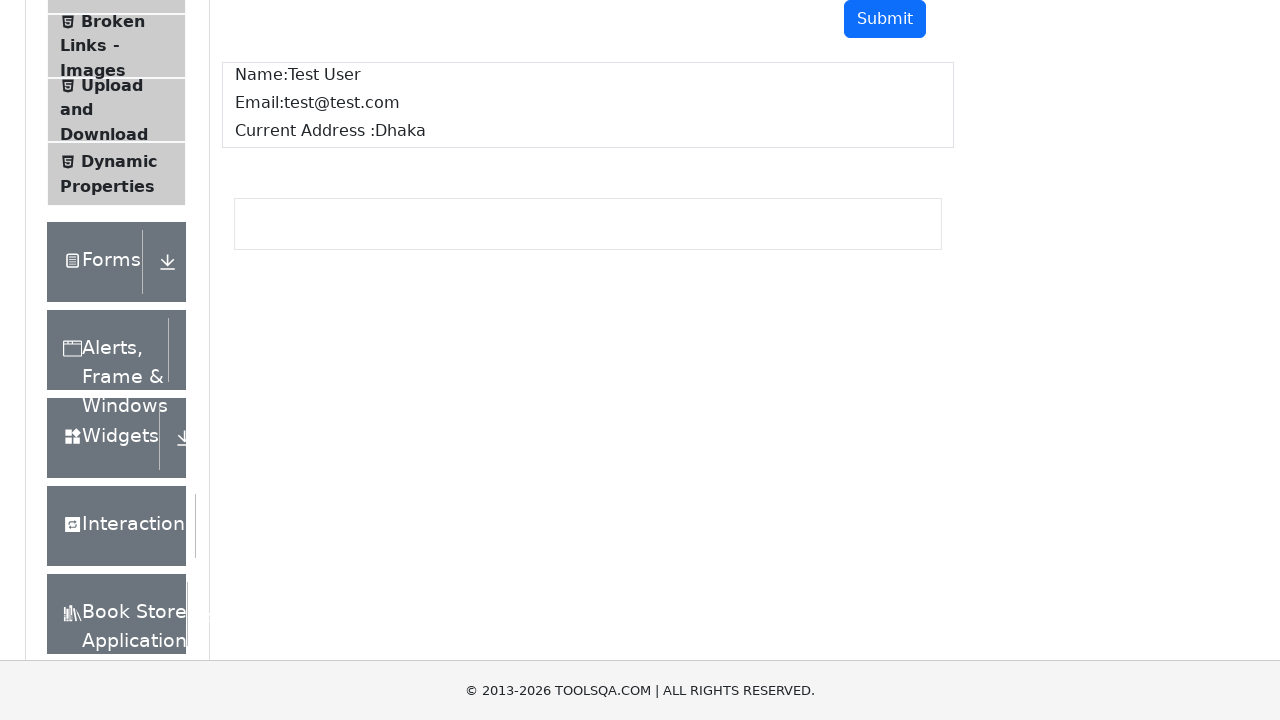

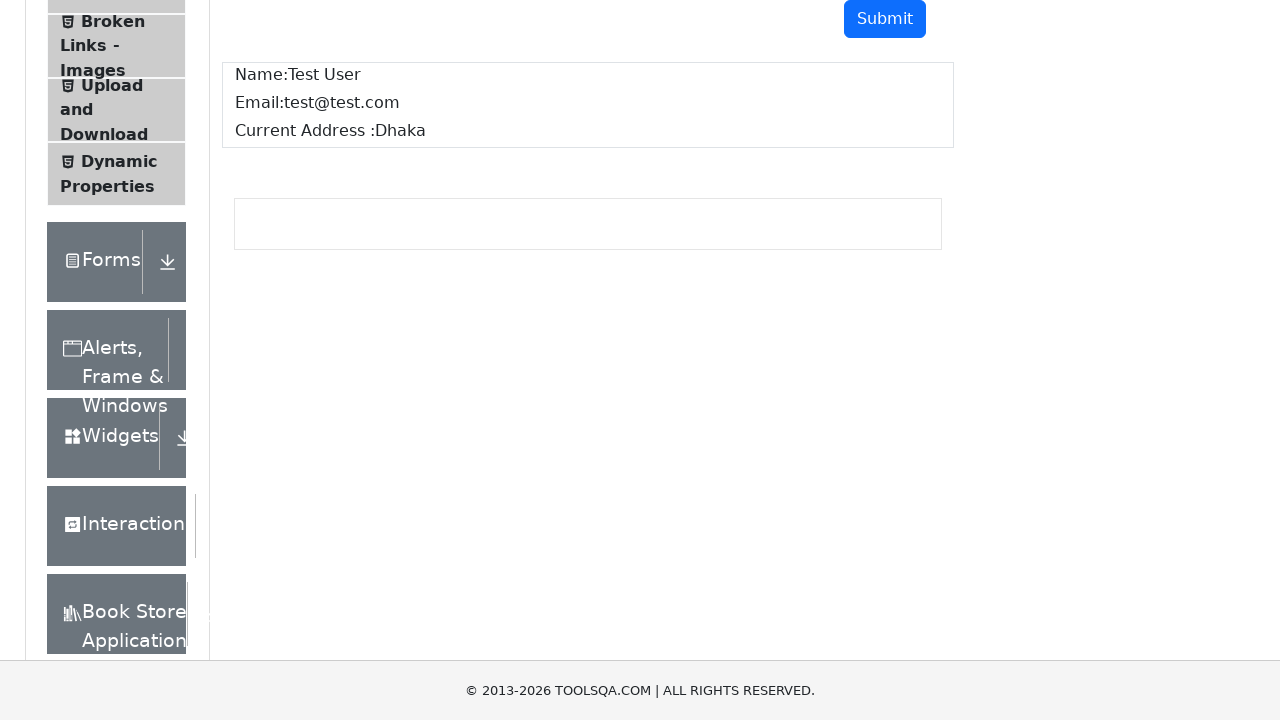